Tests radio button functionality by clicking on "Yes" and "Impressive" radio buttons on the DemoQA radio button demo page.

Starting URL: https://demoqa.com/radio-button

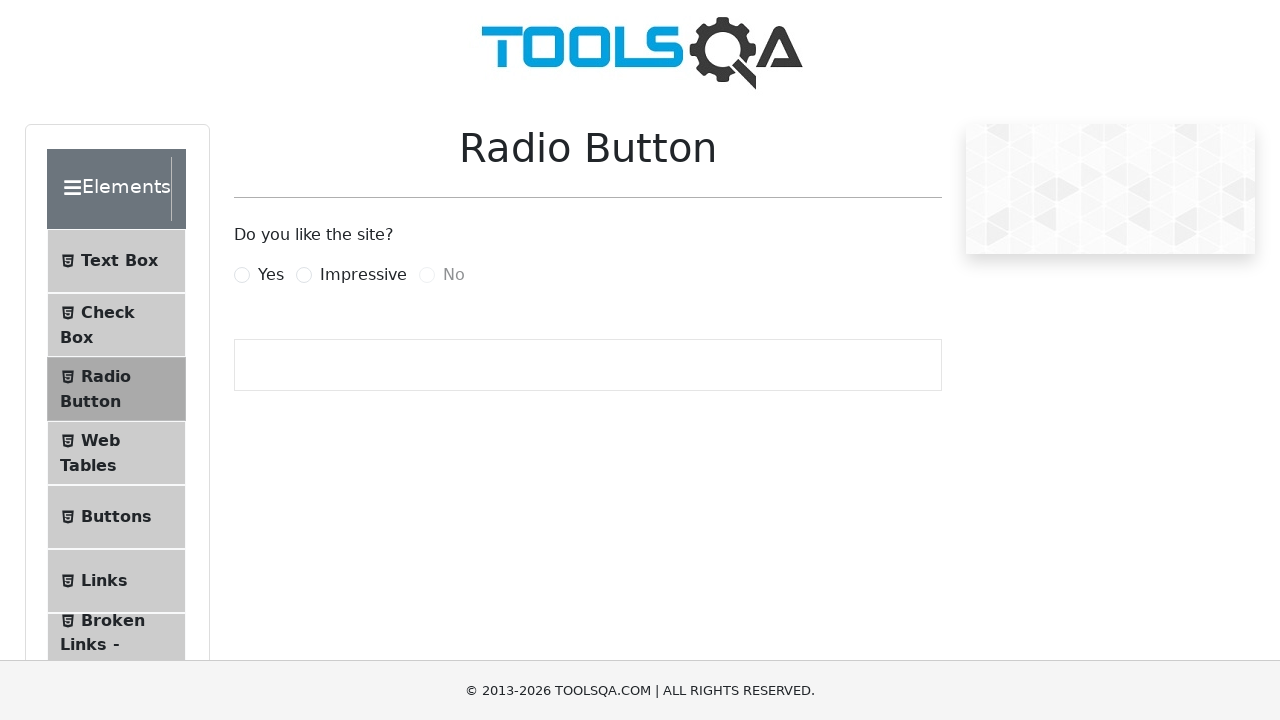

Clicked 'Yes' radio button label at (271, 275) on label[for='yesRadio']
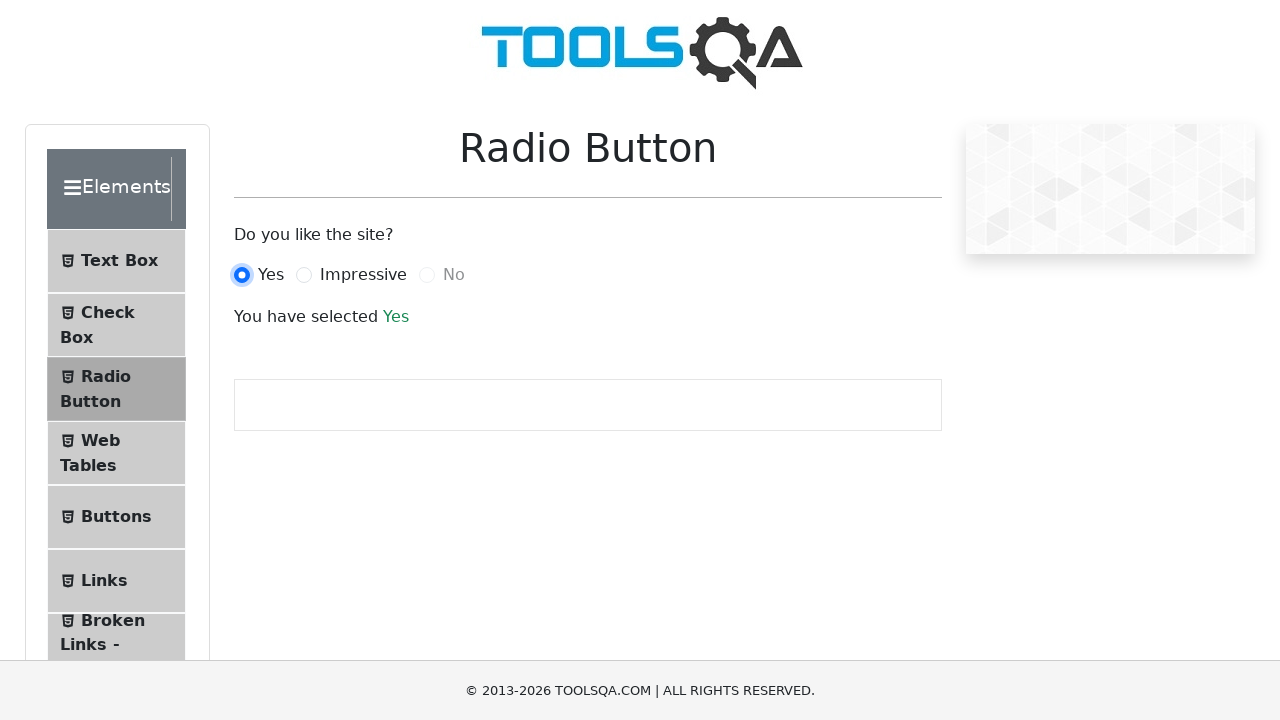

Waited 1 second for radio button selection to register
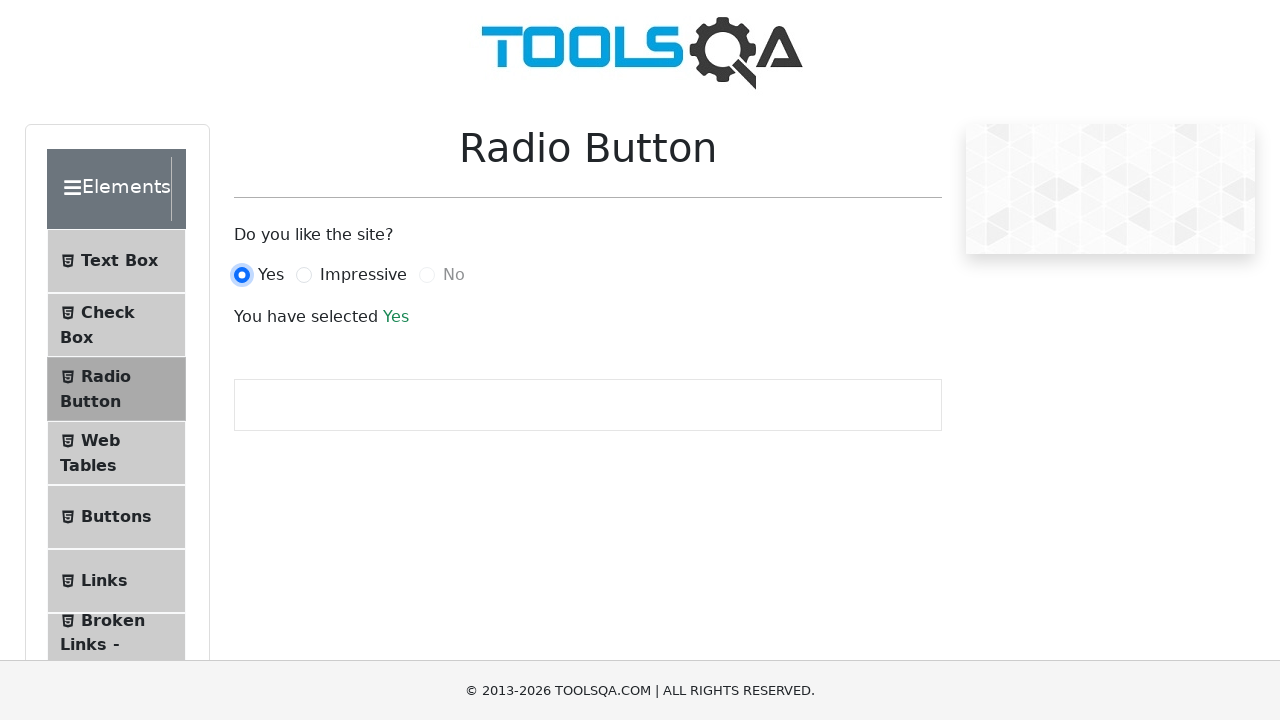

Clicked 'Impressive' radio button label at (363, 275) on label[for='impressiveRadio']
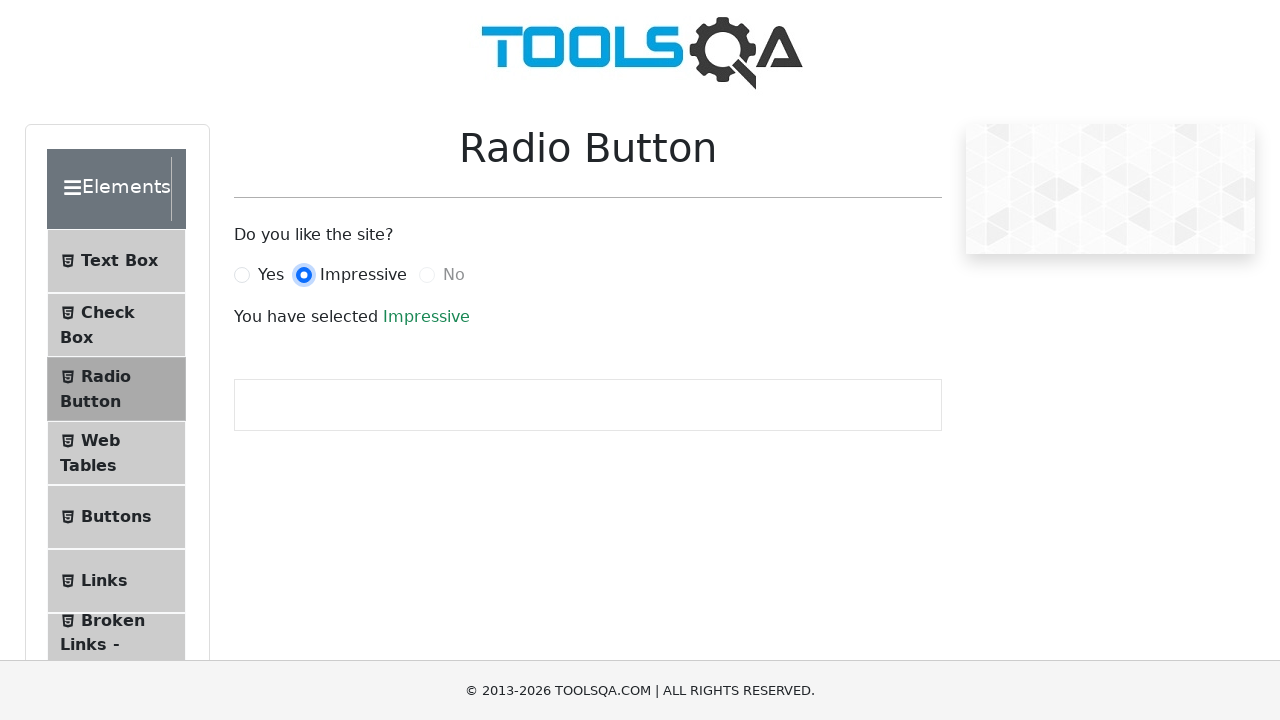

Success message appeared confirming radio button selection
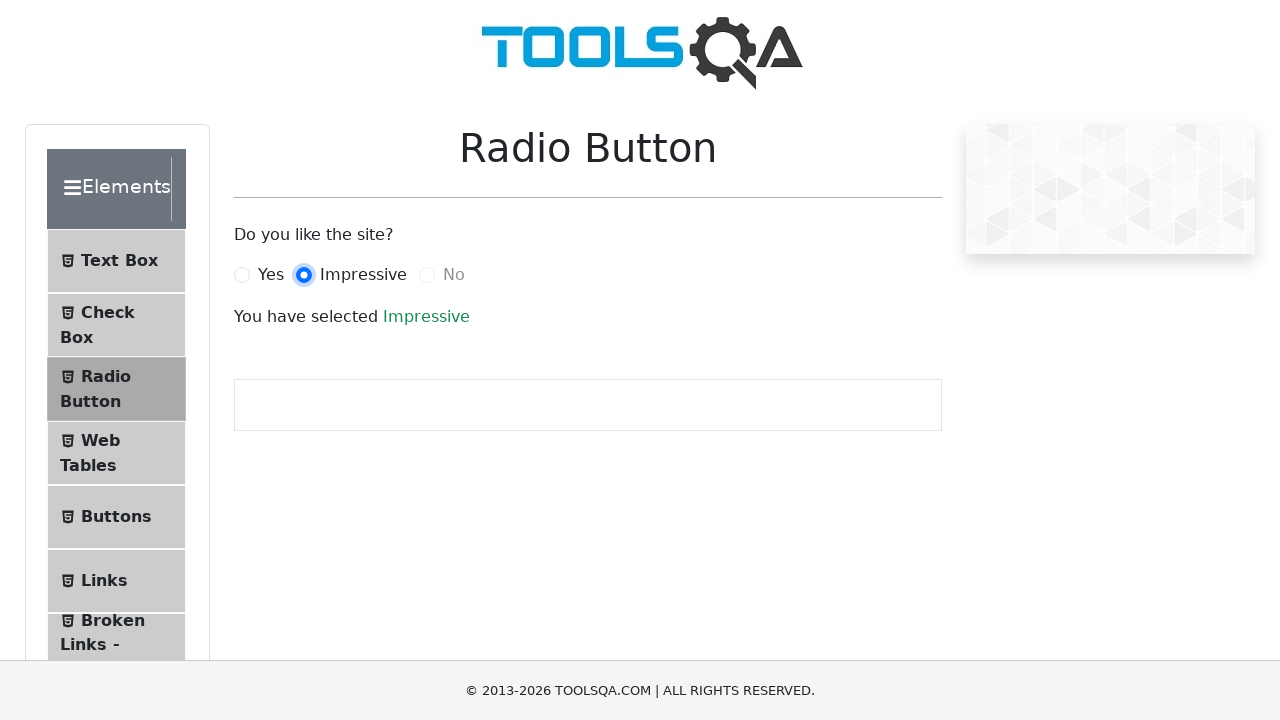

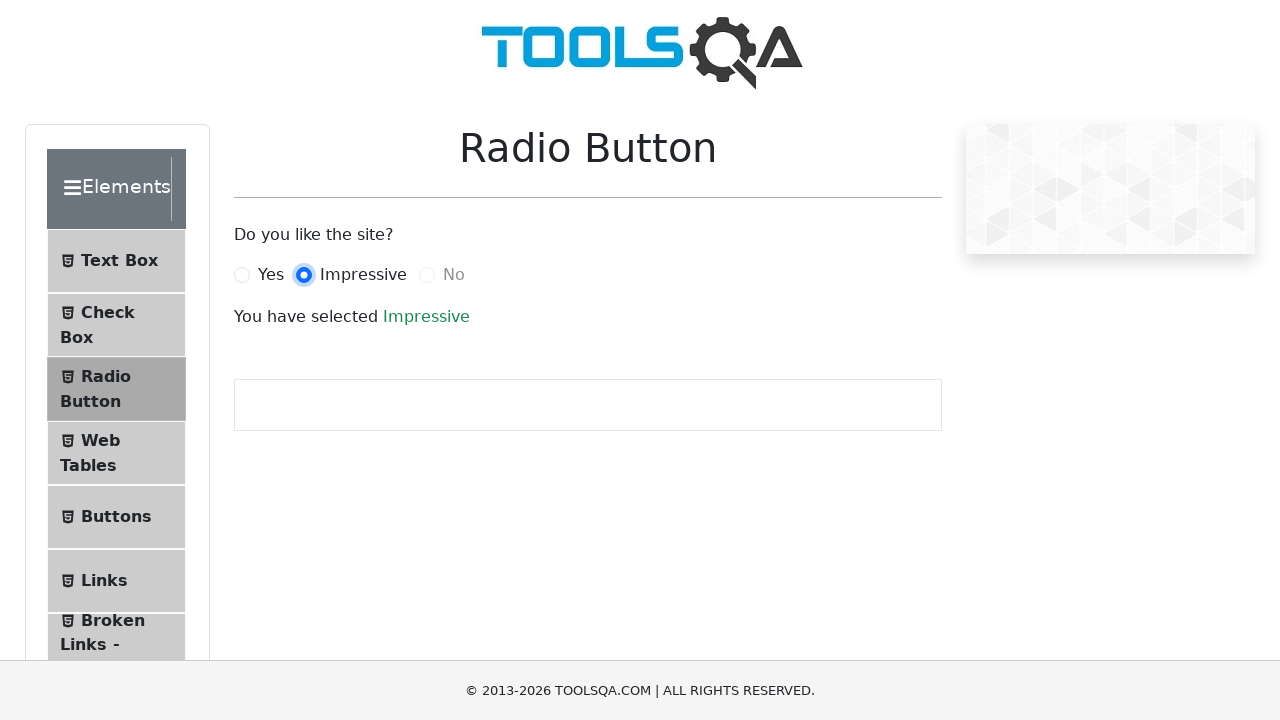